Tests alert handling functionality by clicking a button that triggers an alert and accepting it

Starting URL: https://seleniumautomationpractice.blogspot.com/2018/01/blog-post.html

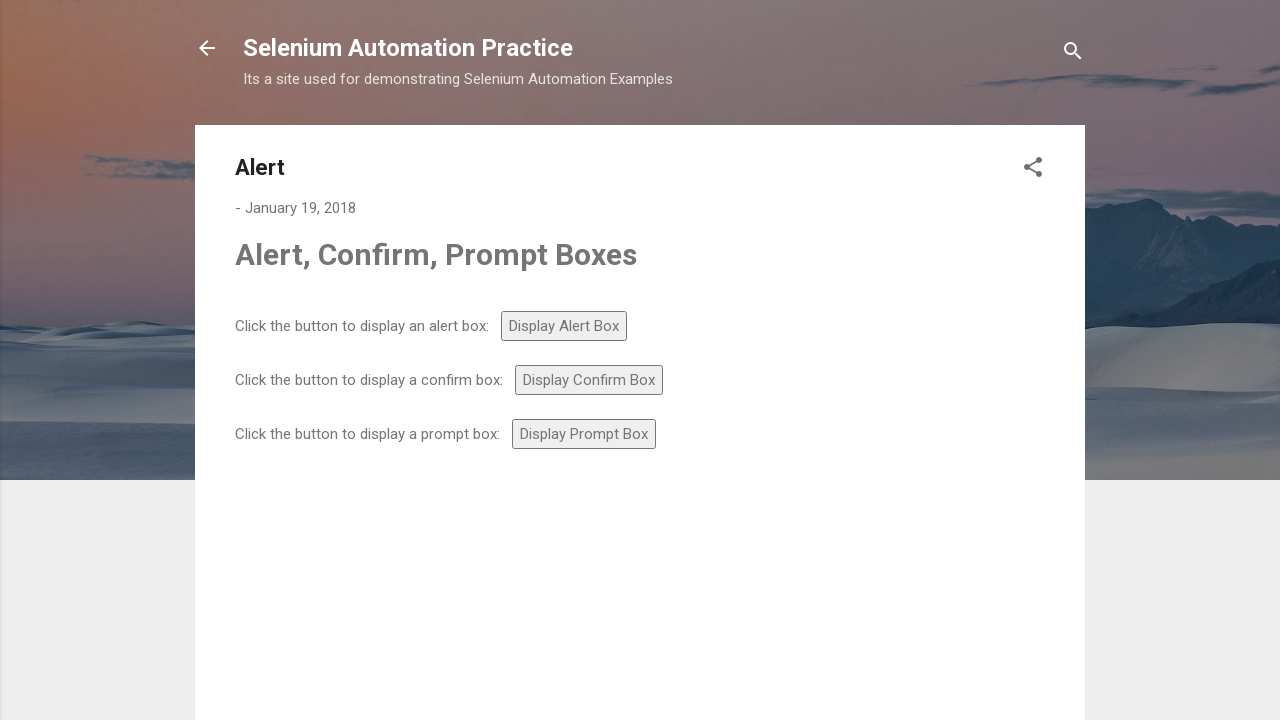

Clicked alert button to trigger alert dialog at (564, 326) on #alert
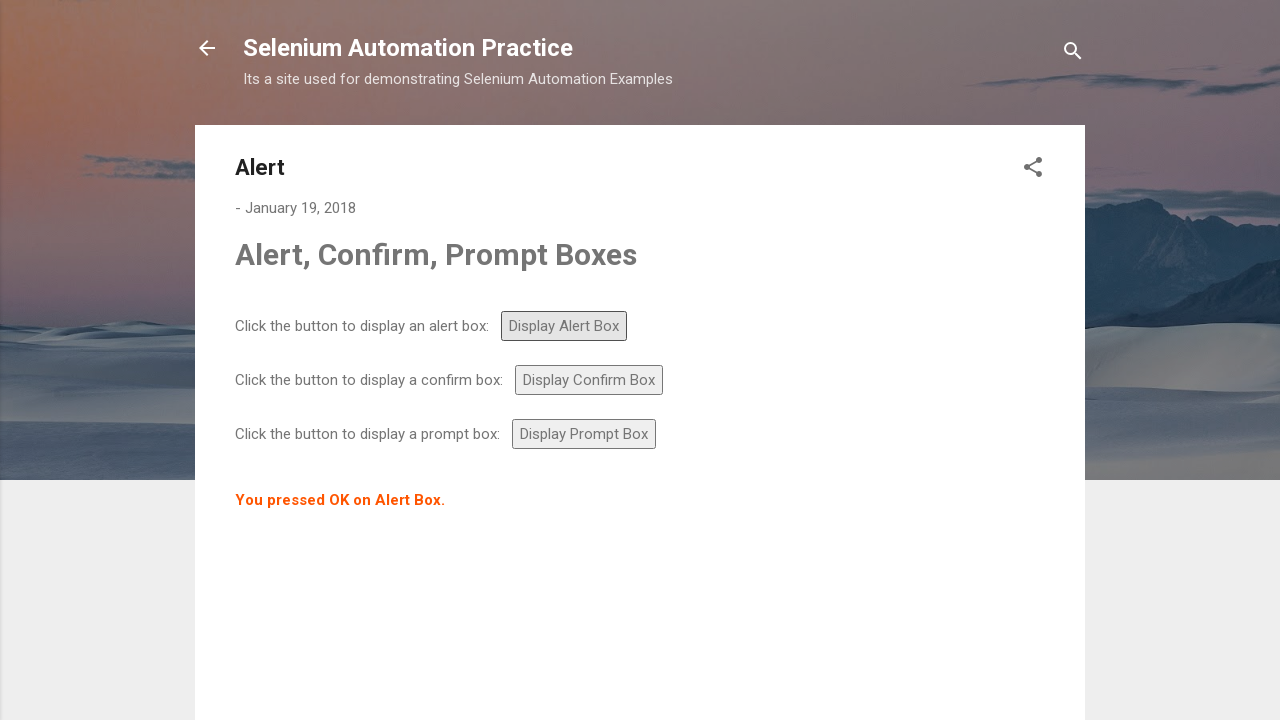

Set up dialog handler to accept alerts
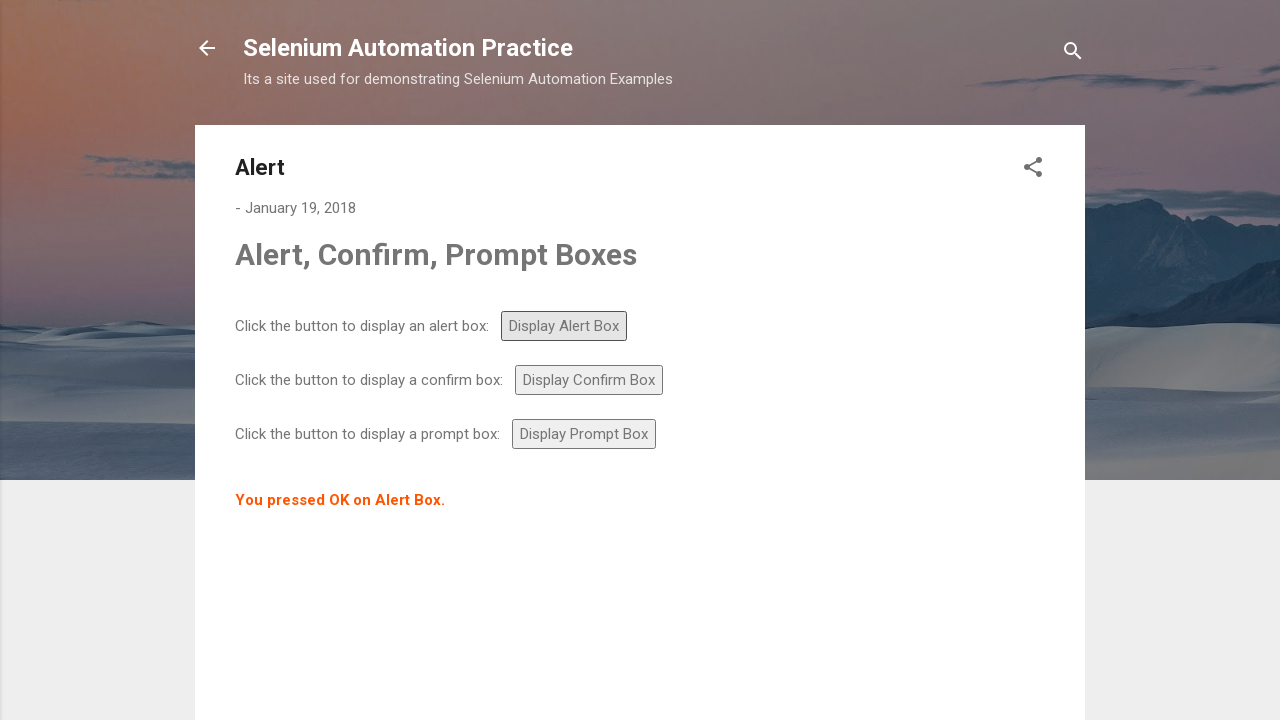

Executed JavaScript to click alert button and trigger dialog
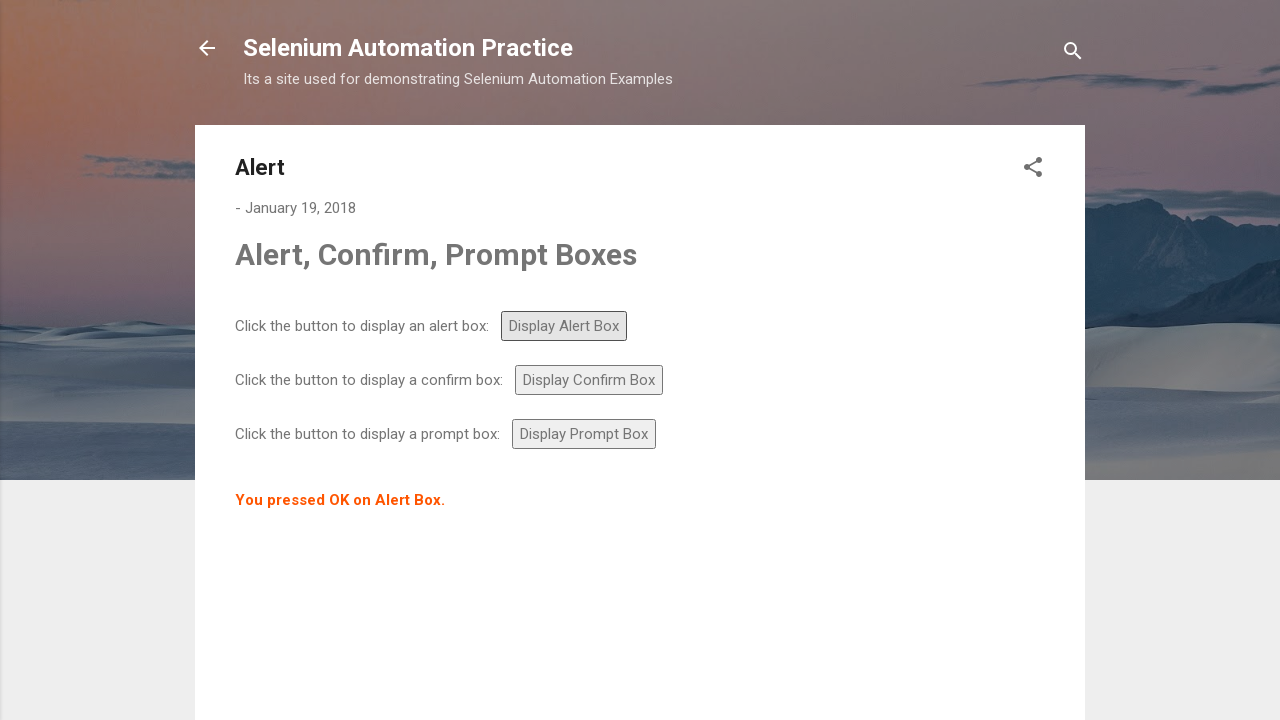

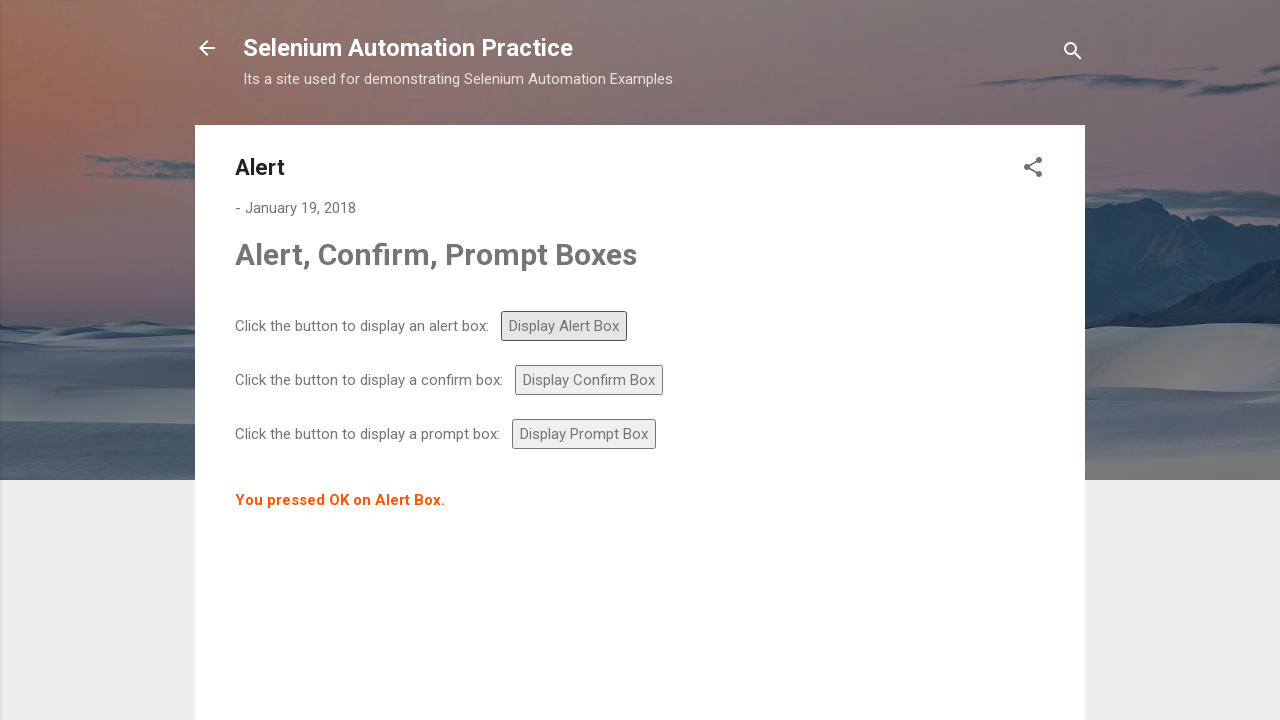